Tests HTML frame handling by switching between multiple frames and interacting with input fields and links within those frames. It switches to frame_5, then back to default content, switches to frame_3, fills an input field, then switches to a nested frame and clicks a link.

Starting URL: https://ui.vision/demo/webtest/frames/

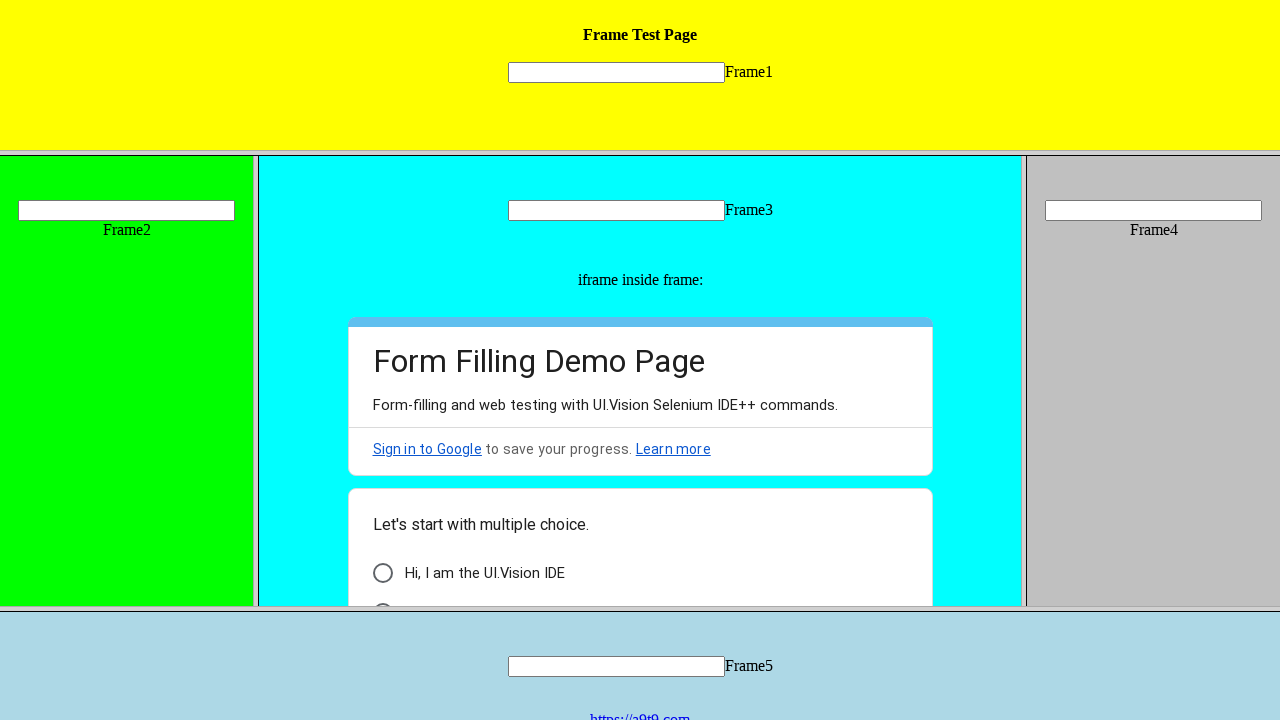

Located frame_5
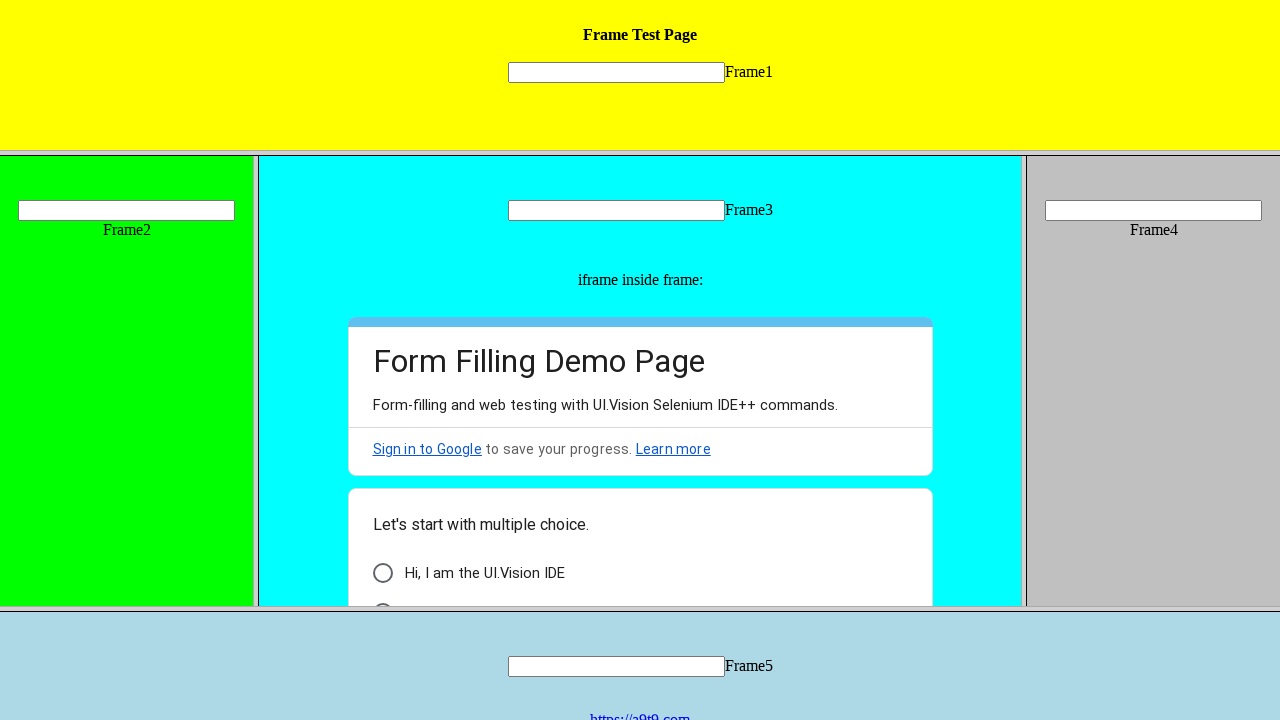

Located frame_3
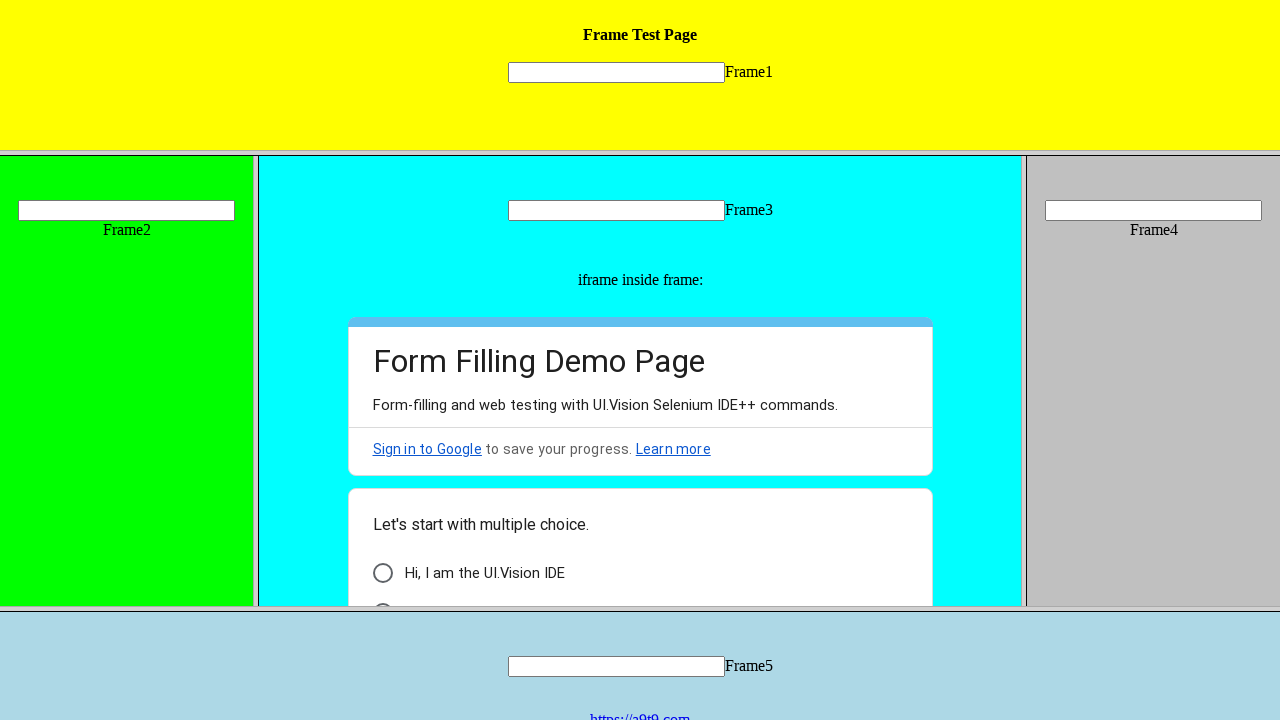

Filled input field in frame_3 with 'Welcome Jo' on frame[src='frame_3.html'] >> internal:control=enter-frame >> input[name='mytext3
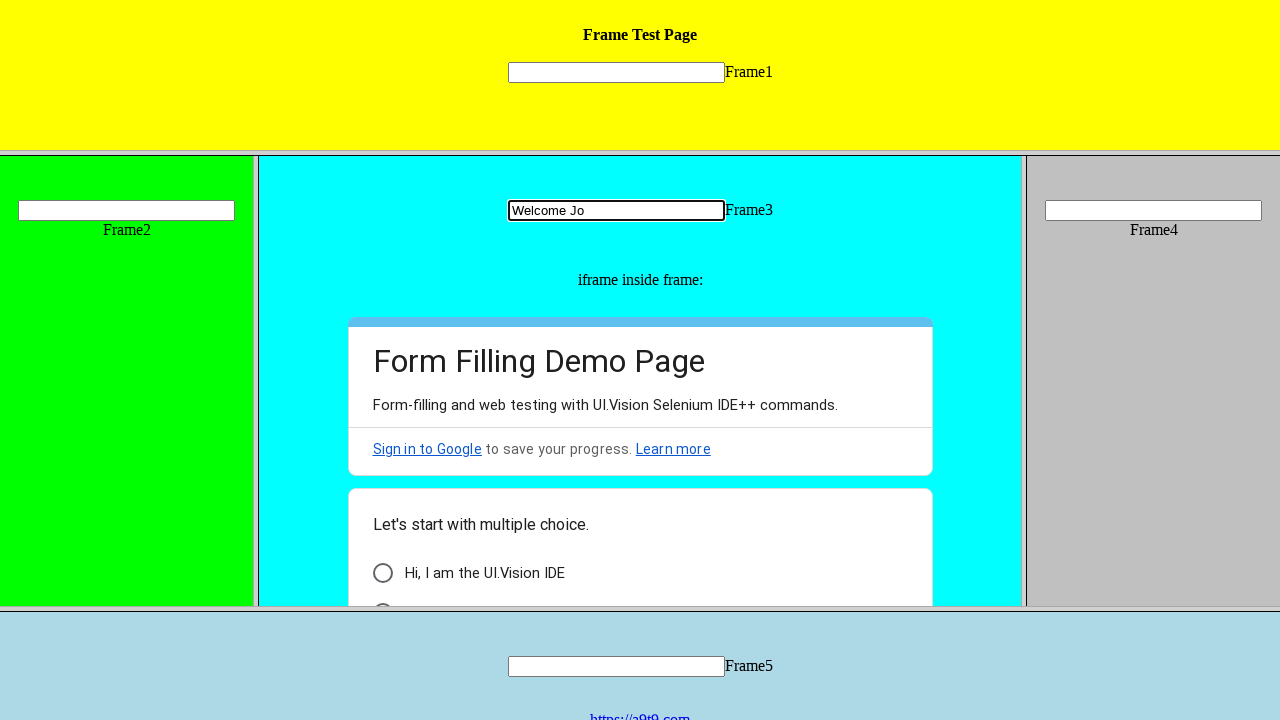

Located nested iframe inside frame_3
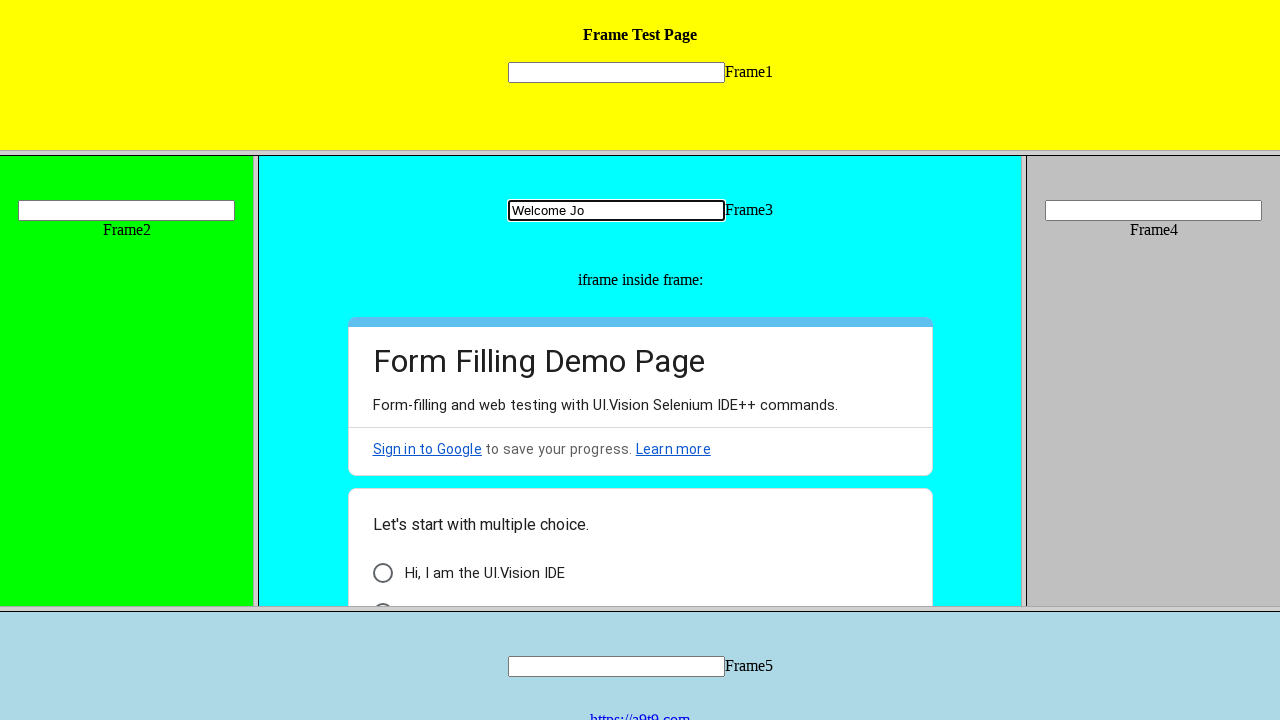

Clicked 'Web Testing' link in nested frame at (446, 480) on frame[src='frame_3.html'] >> internal:control=enter-frame >> iframe >> nth=0 >> 
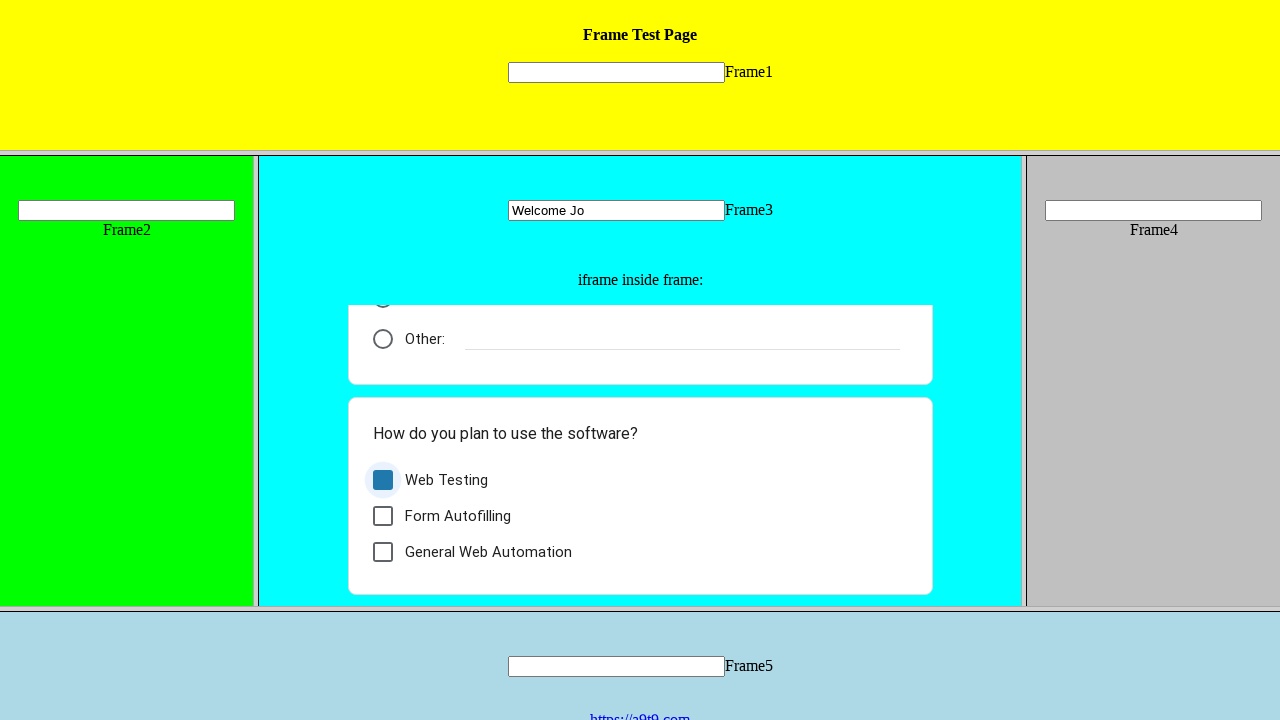

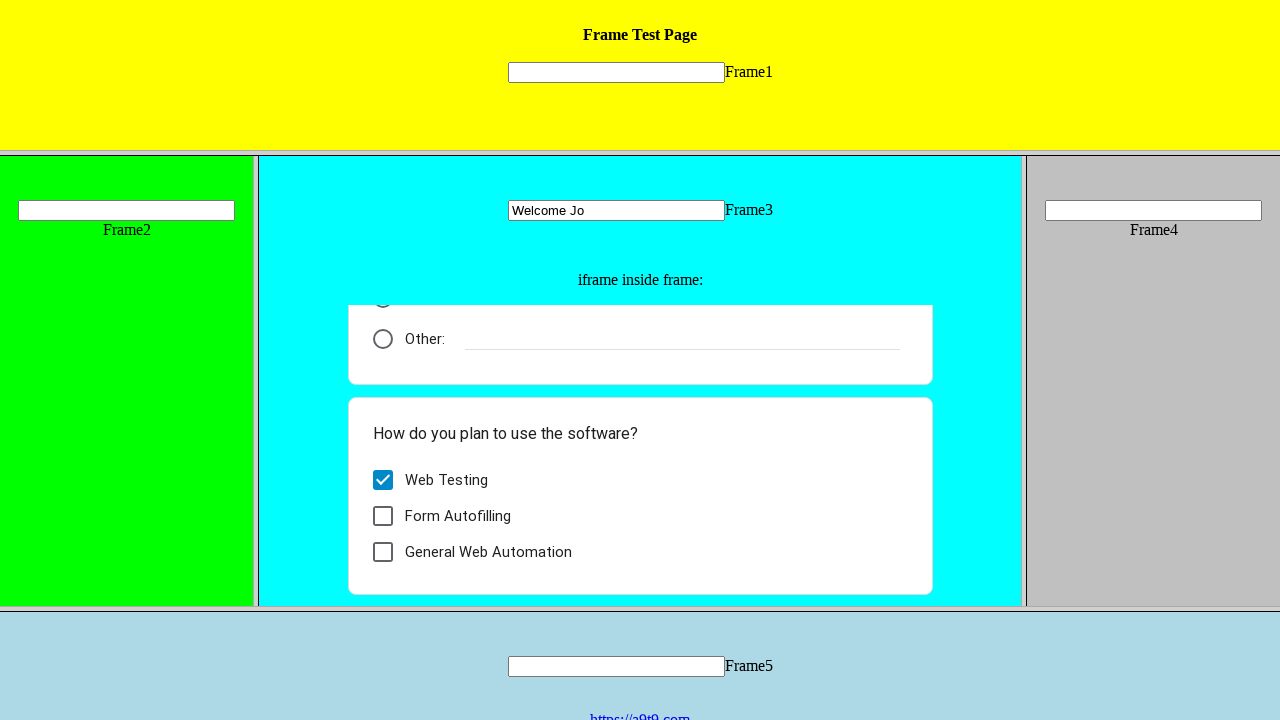